Navigates to MetLife website, clicks on Solutions dropdown, then clicks on Dental link, and captures the headline title text

Starting URL: https://www.metlife.com

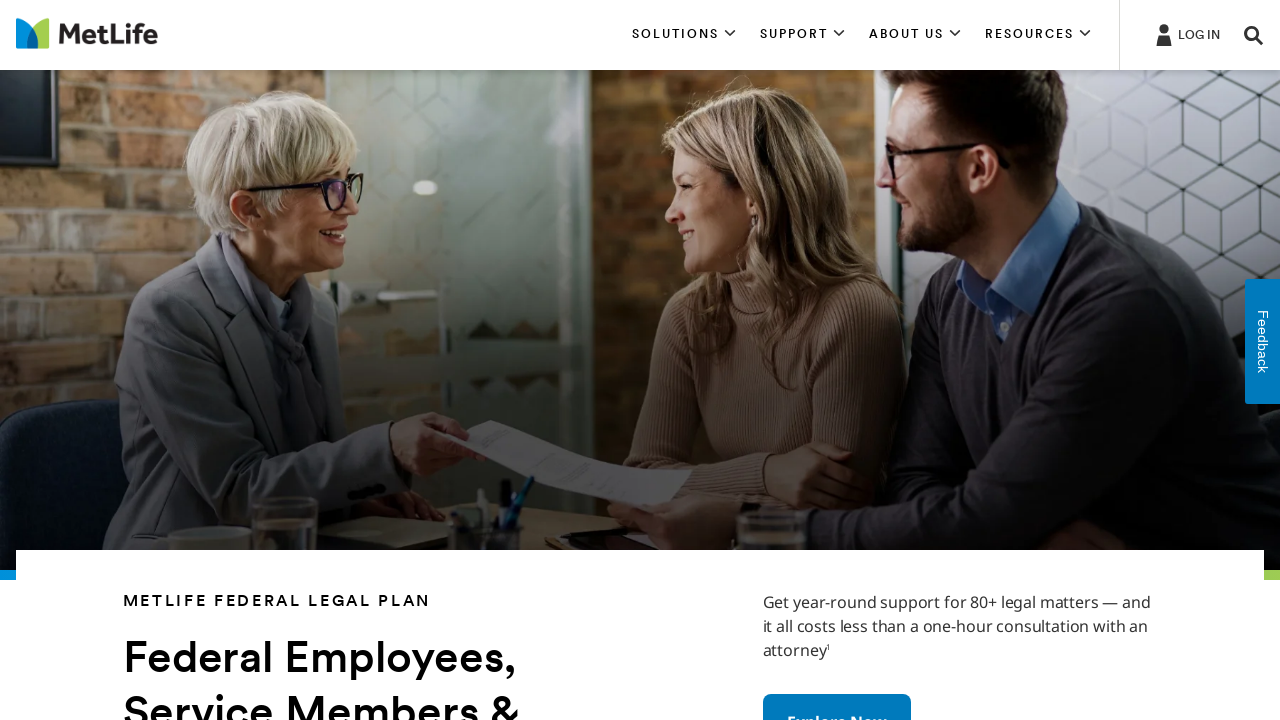

Navigated to MetLife website
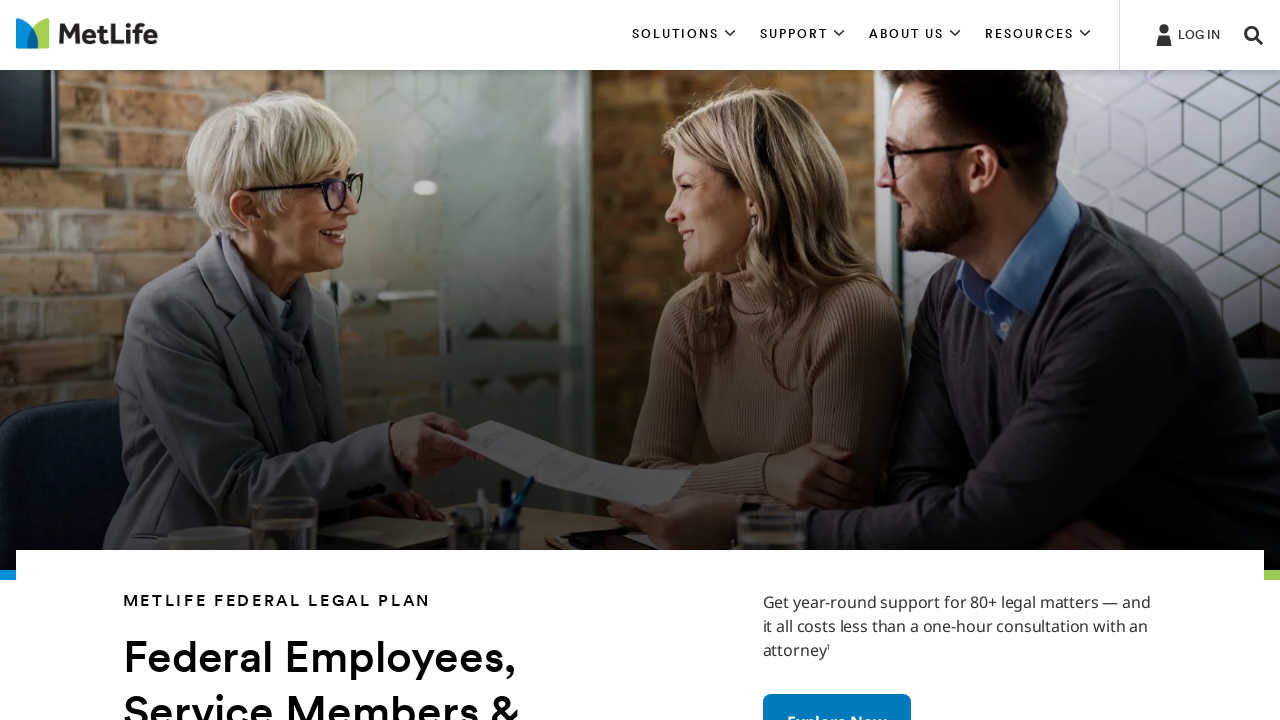

Clicked on Solutions dropdown at (684, 35) on xpath=//*[contains(text(), 'SOLUTIONS')] >> nth=0
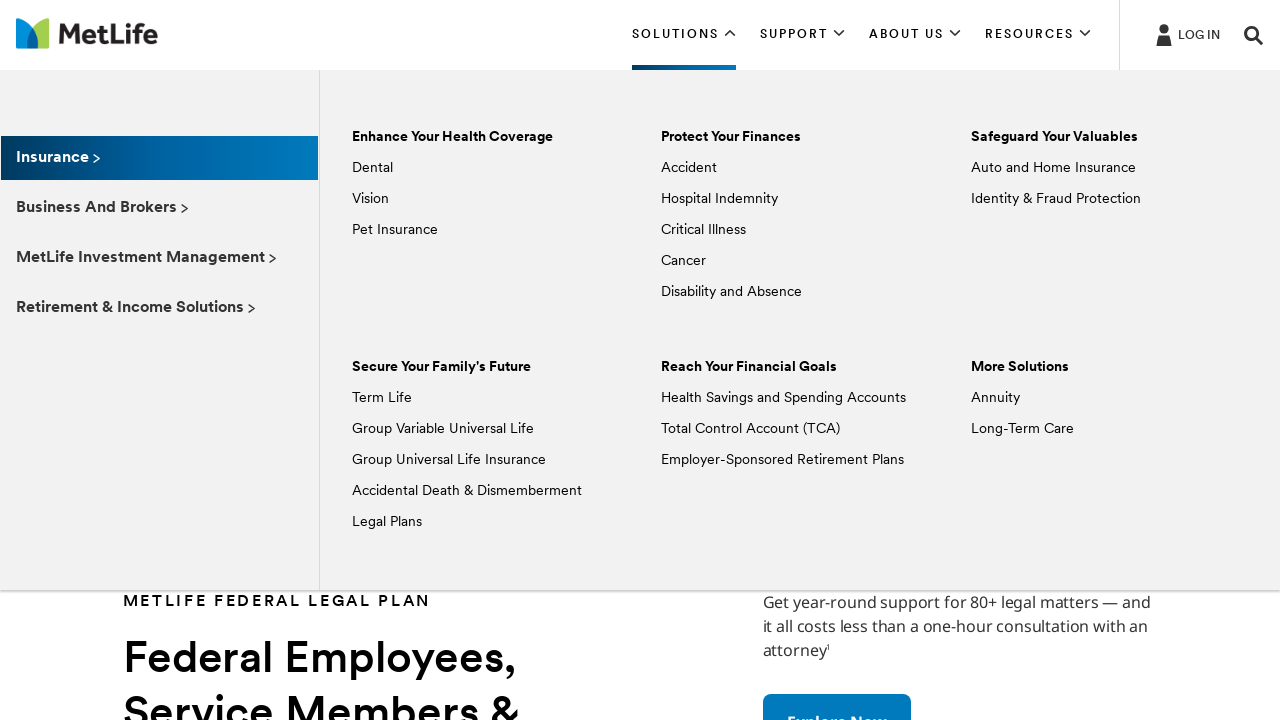

Clicked on Dental link at (372, 168) on xpath=//*[text() = 'Dental']
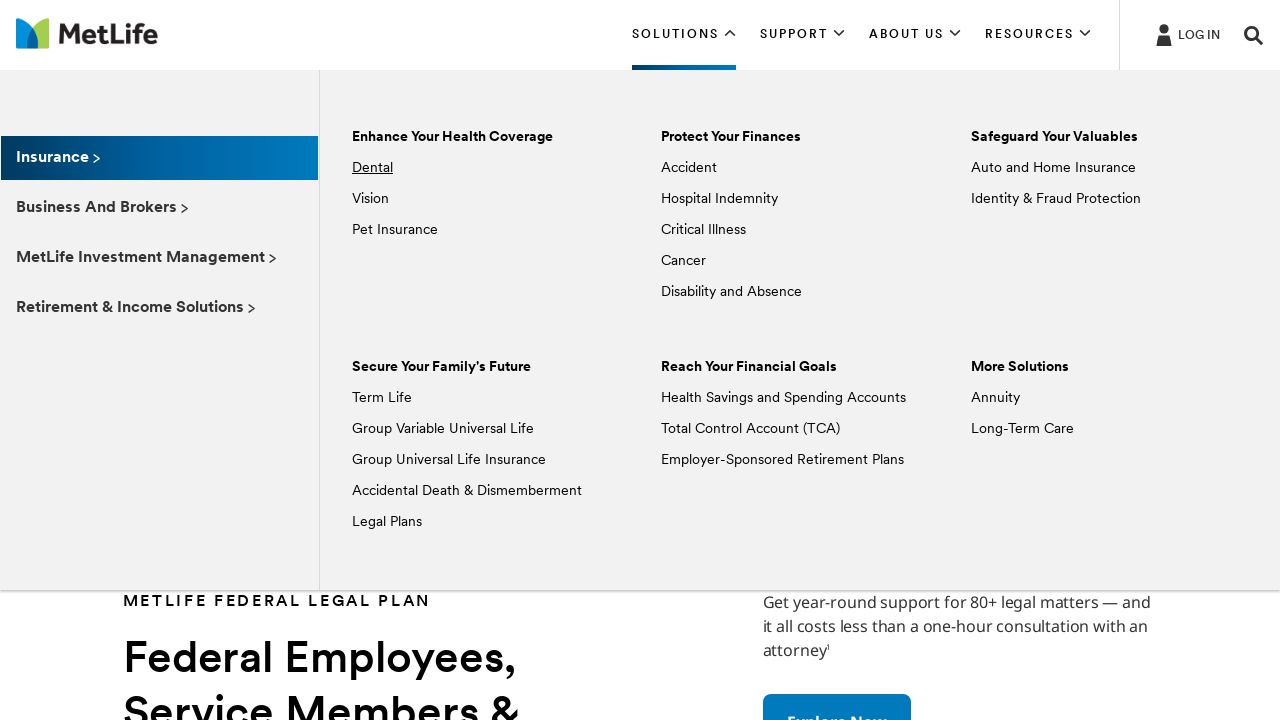

Headline title loaded
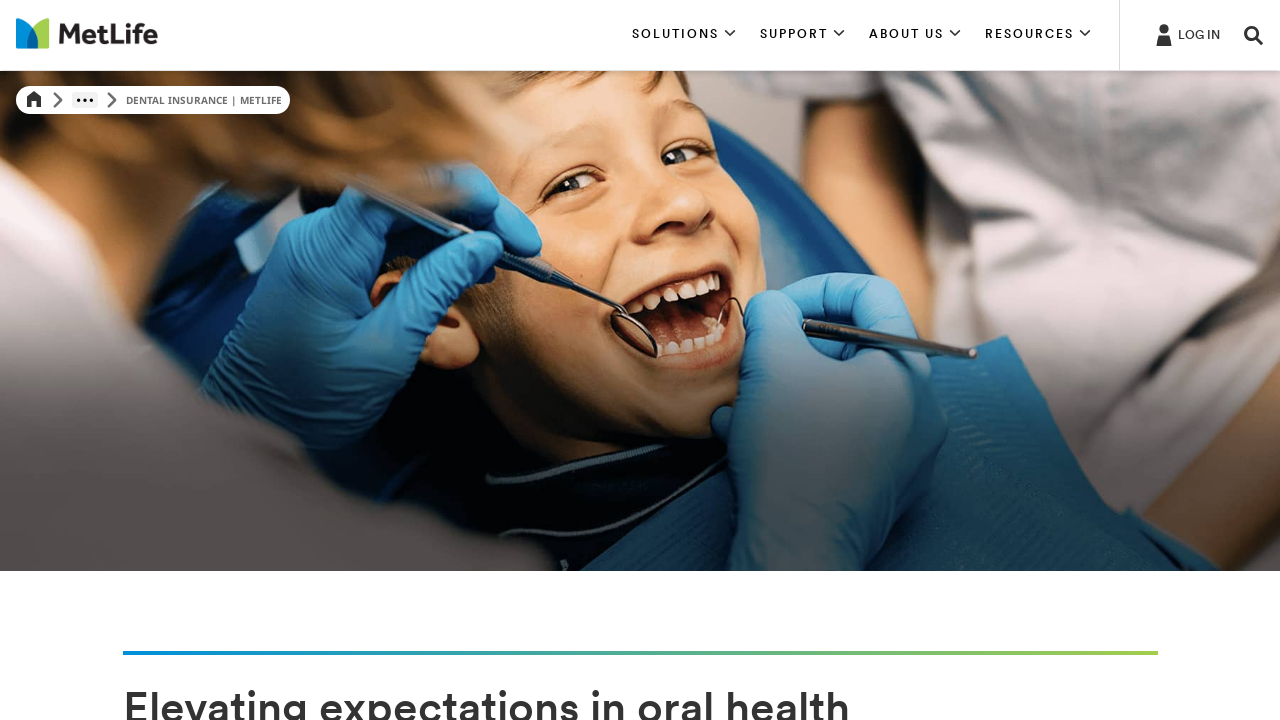

Captured headline title: 
                                    Dental Insurance
                                
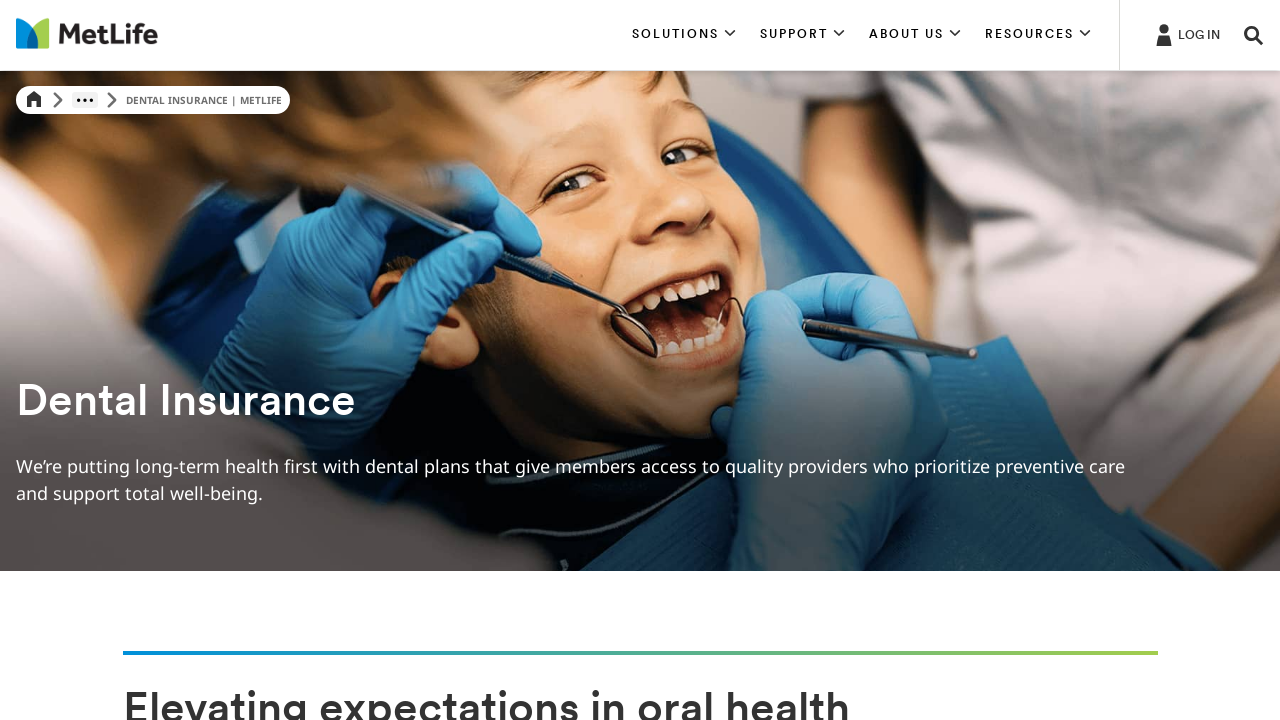

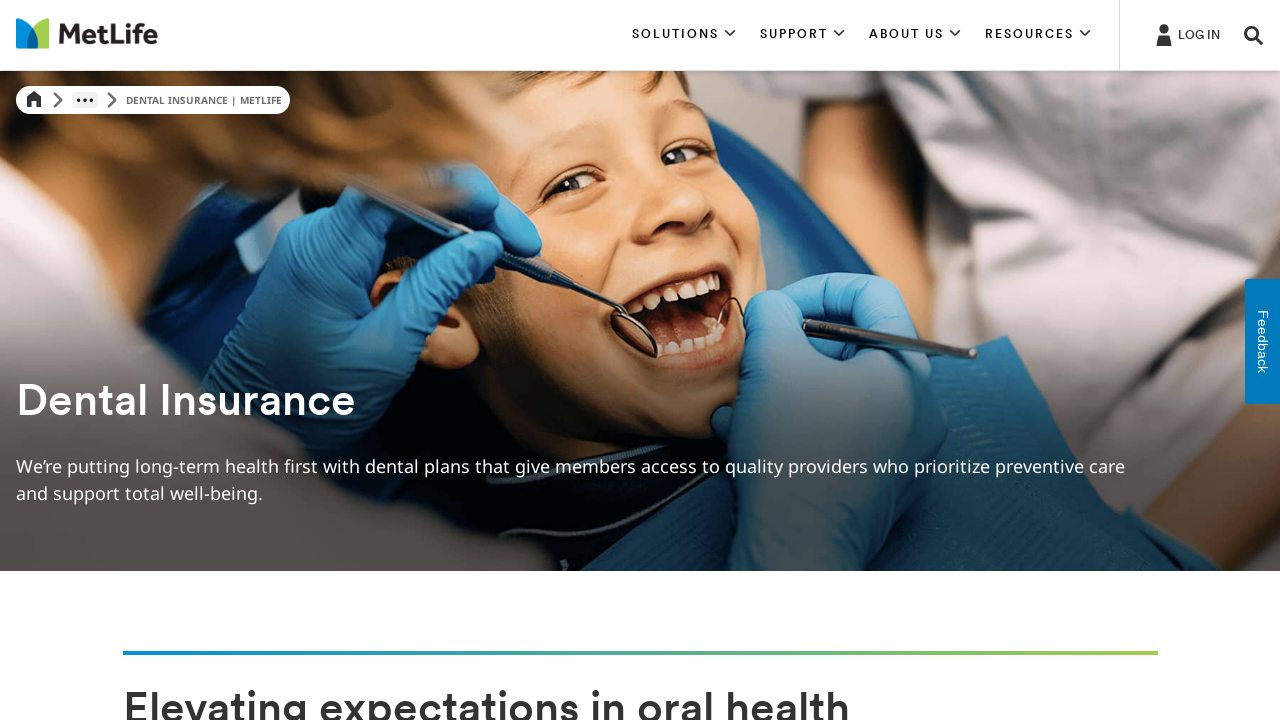